Tests keyboard events and copy-paste functionality between two address fields on a form using Ctrl+A, Ctrl+C, and Ctrl+V keyboard shortcuts

Starting URL: https://demoqa.com/text-box

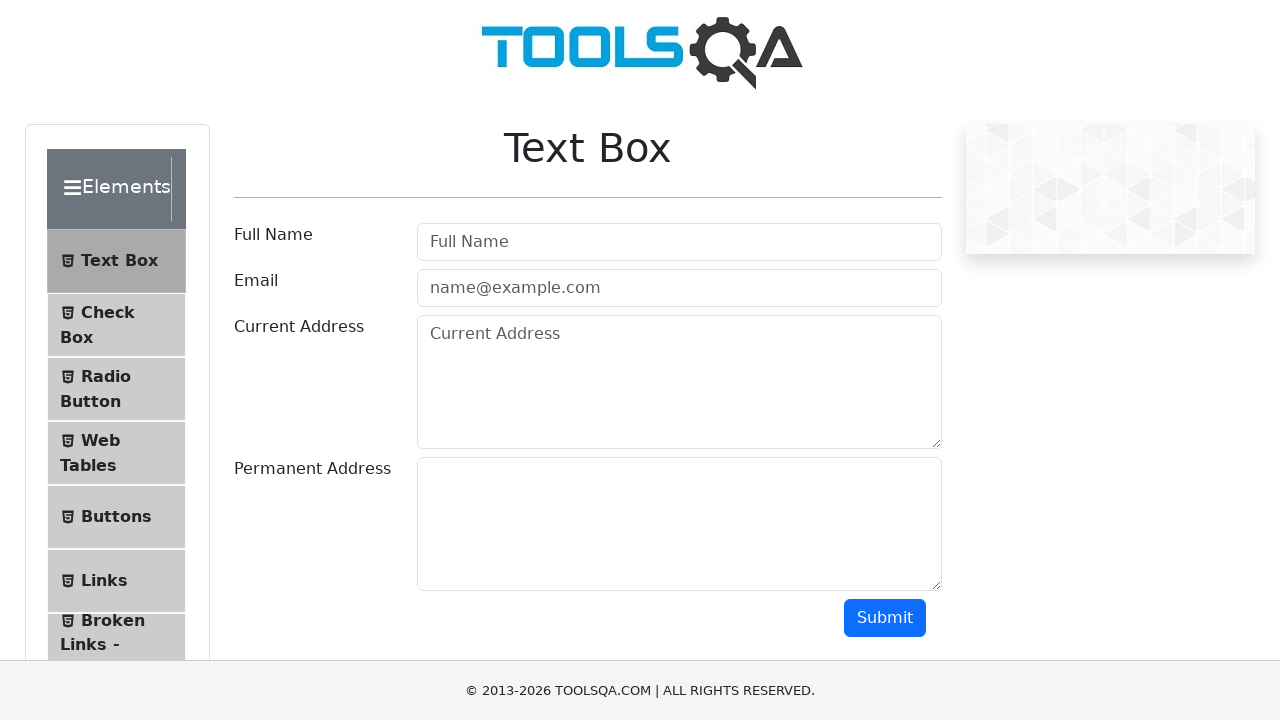

Filled current address field with '11 rue pasteur Sousse' on #currentAddress
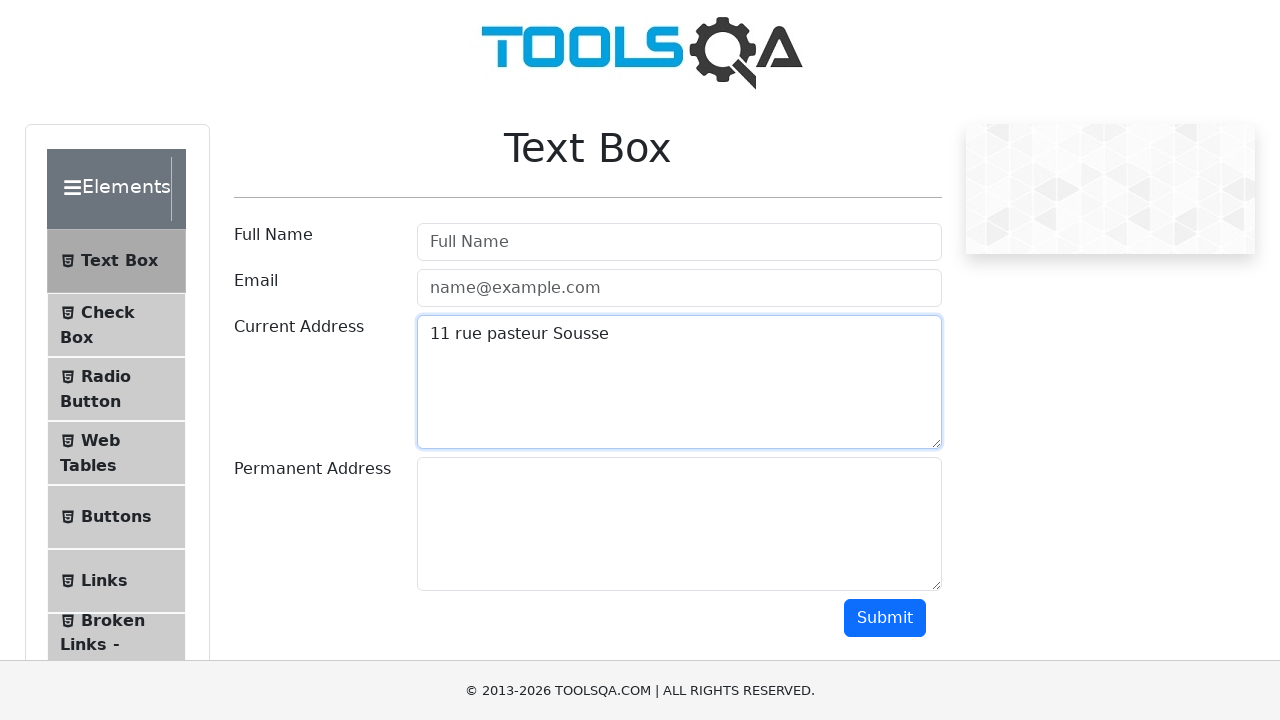

Clicked on current address field to focus it at (679, 382) on #currentAddress
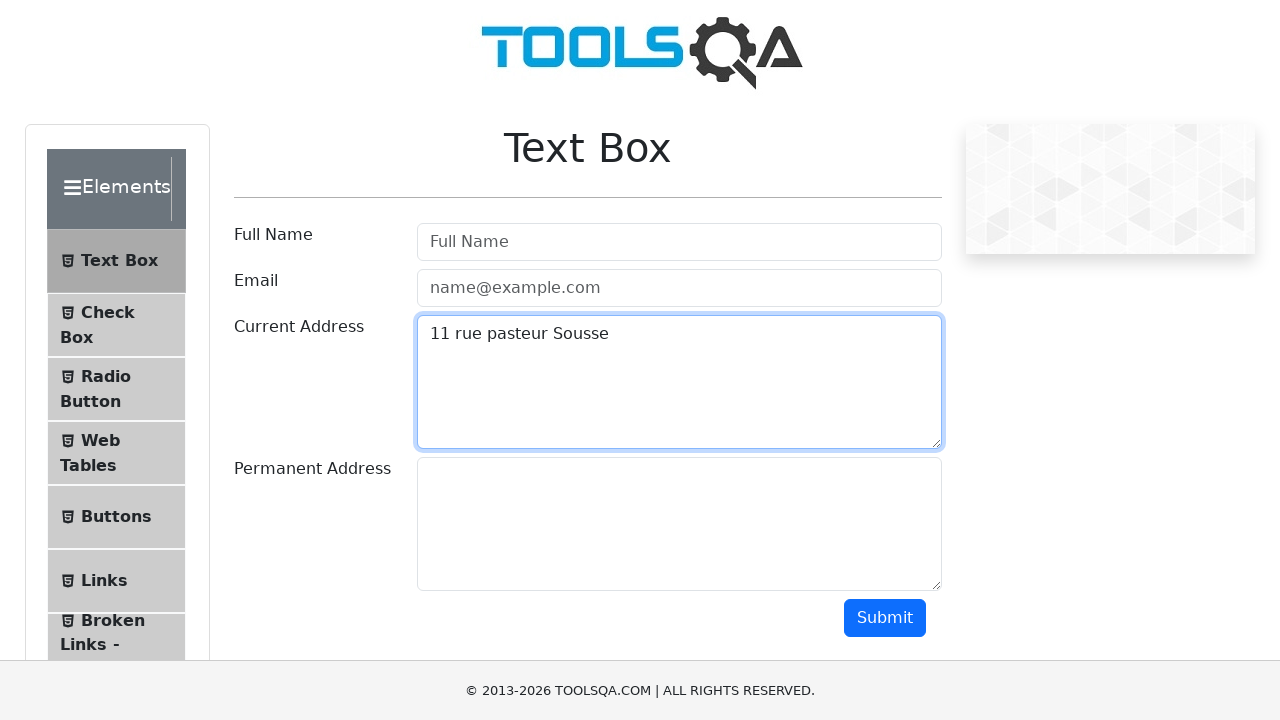

Selected all text in current address field using Ctrl+A
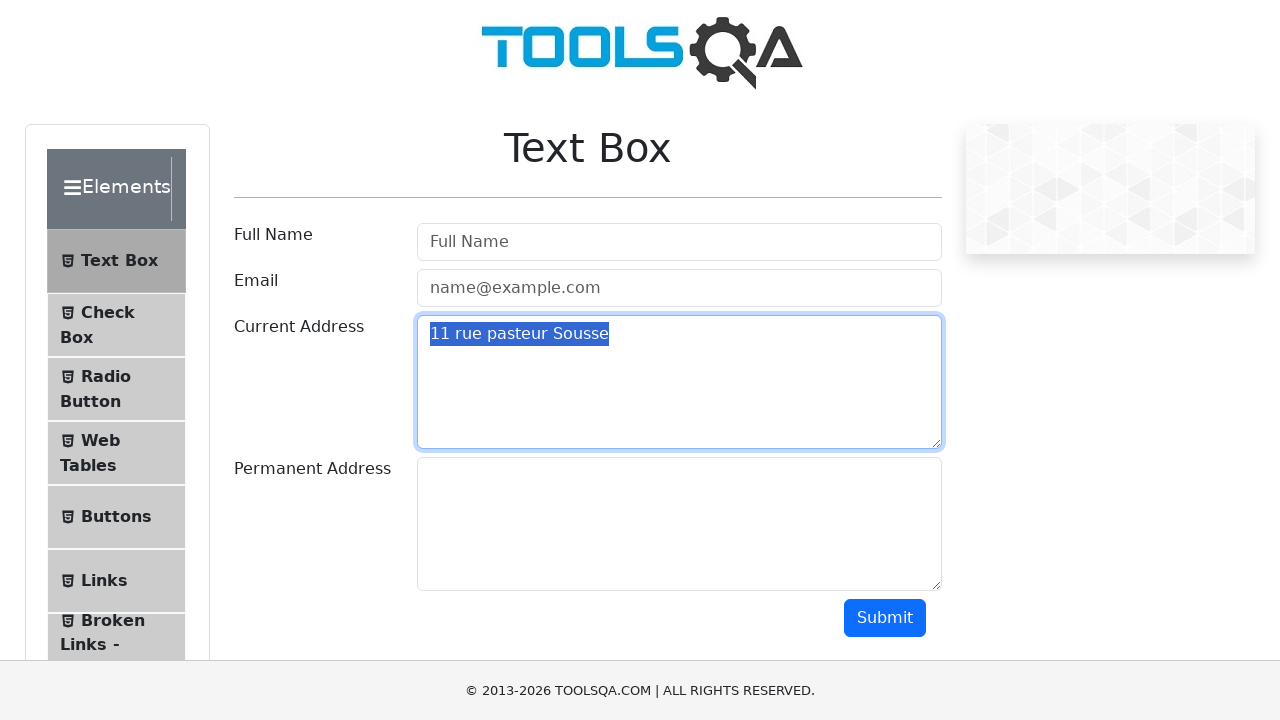

Copied selected text from current address field using Ctrl+C
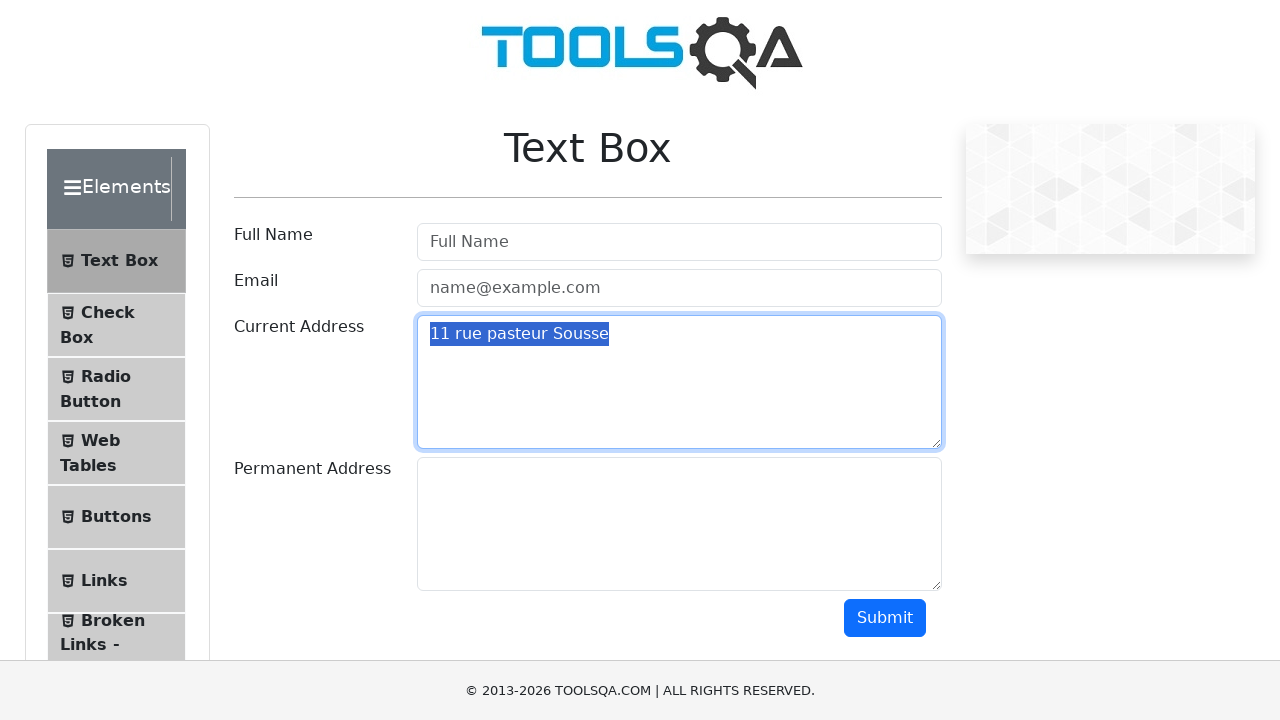

Clicked on permanent address field to focus it at (679, 524) on #permanentAddress
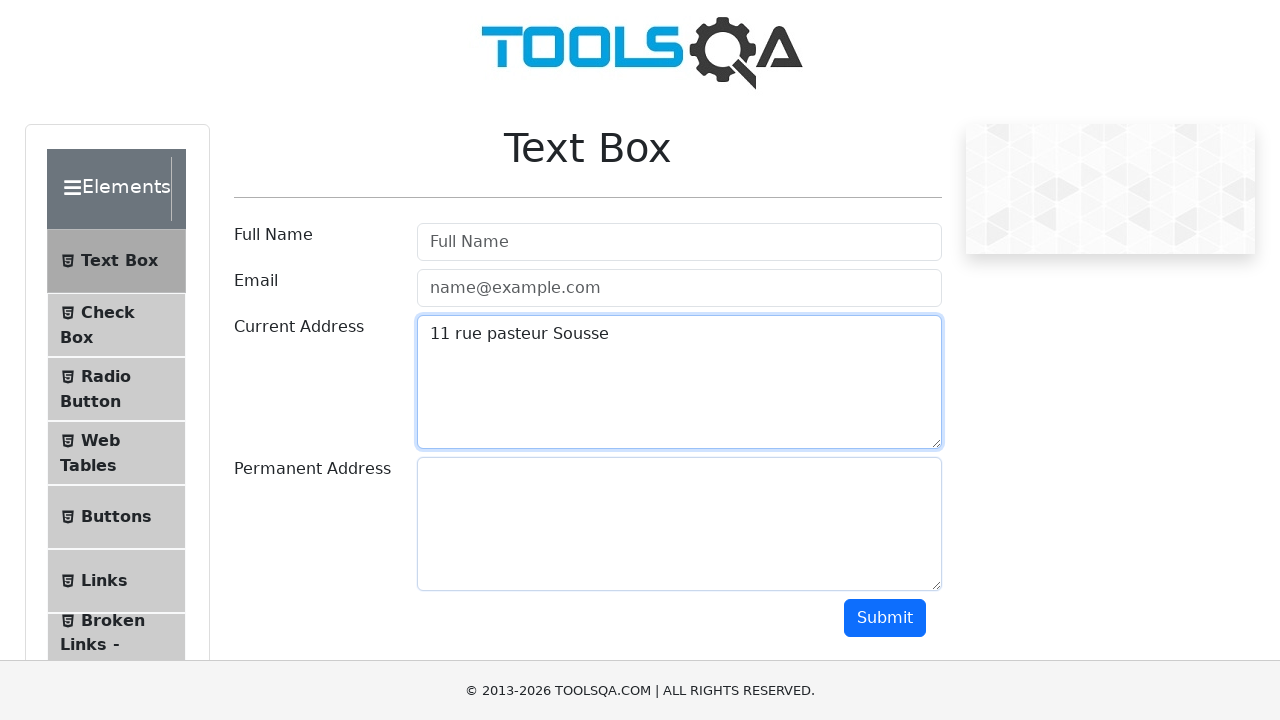

Pasted copied text into permanent address field using Ctrl+V
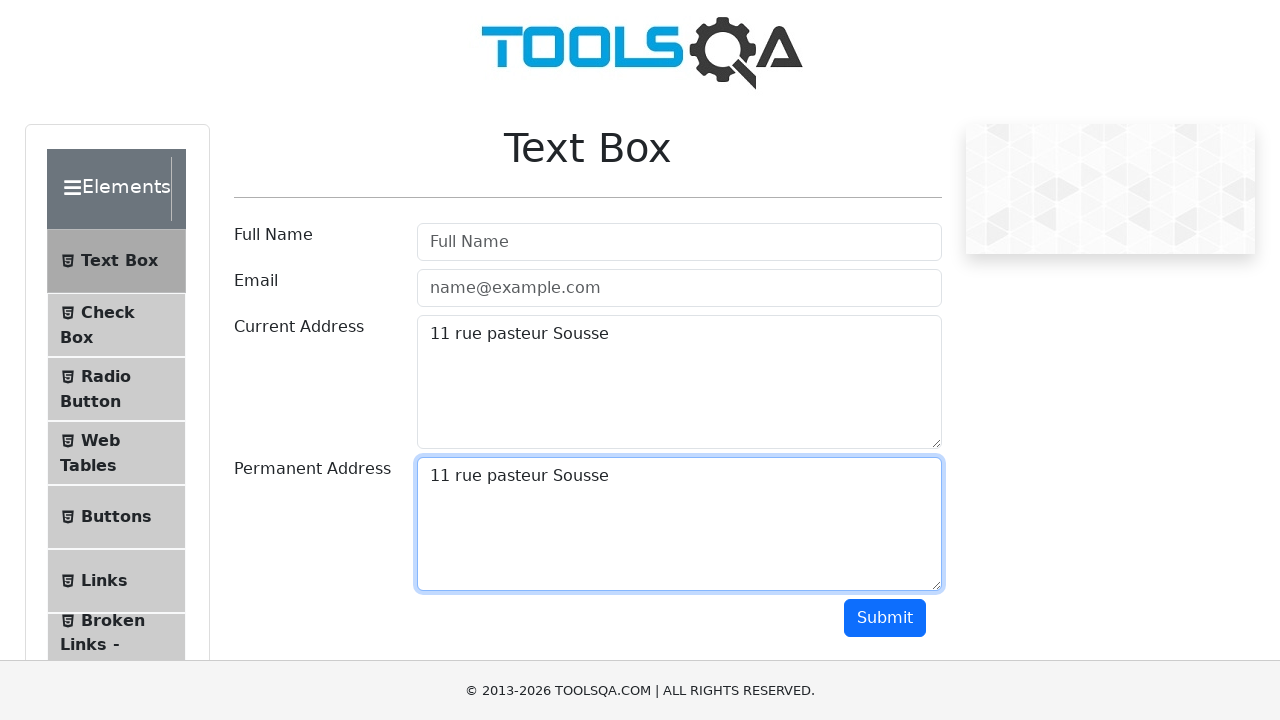

Retrieved value from current address field
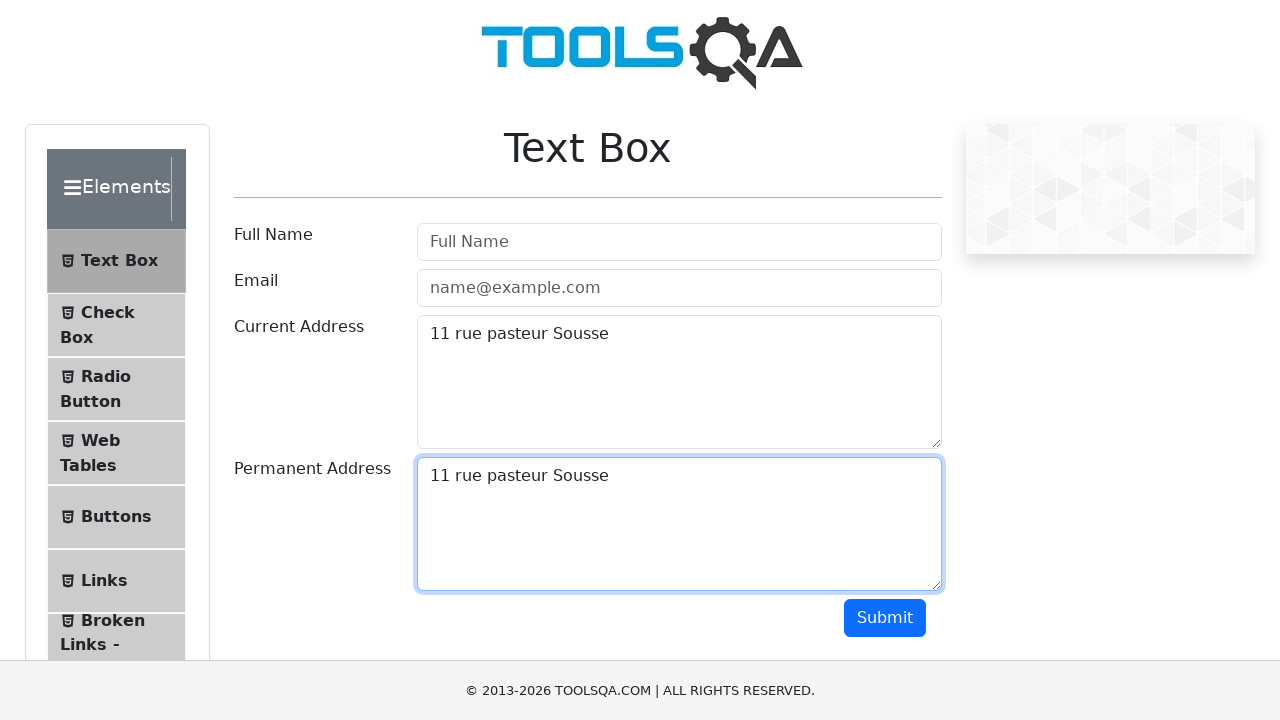

Retrieved value from permanent address field
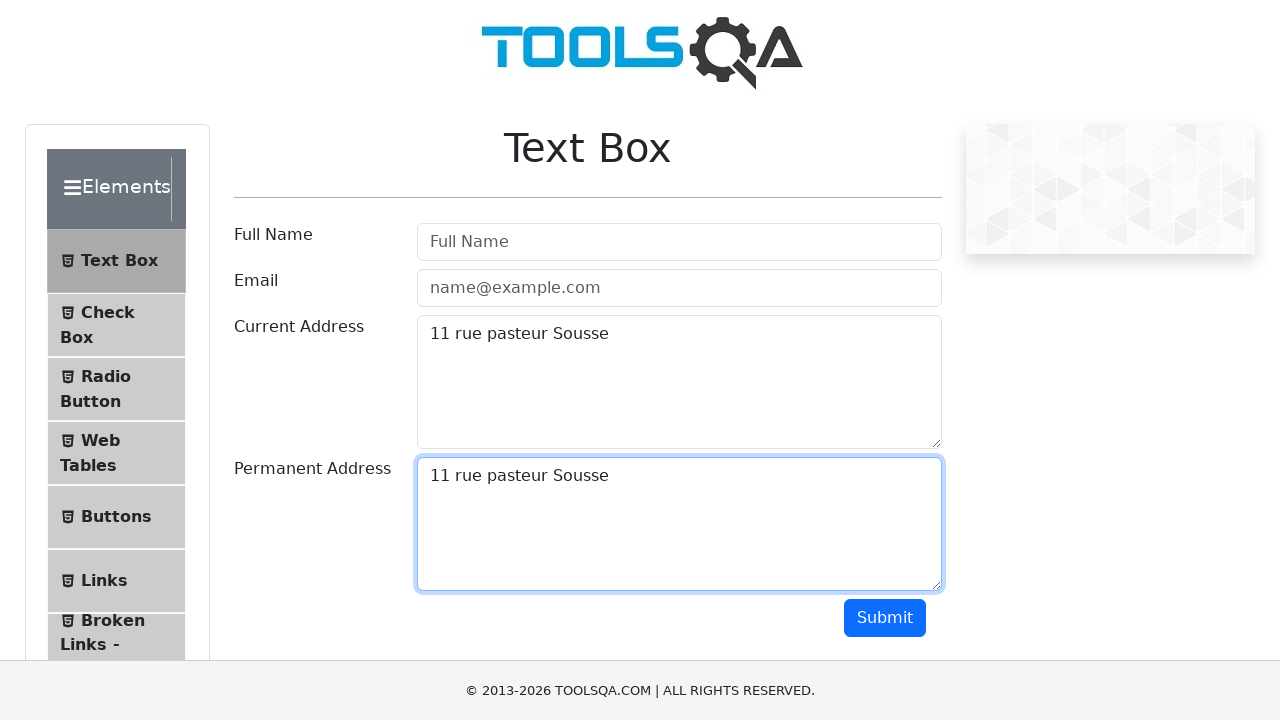

Verified that both address fields contain the same value
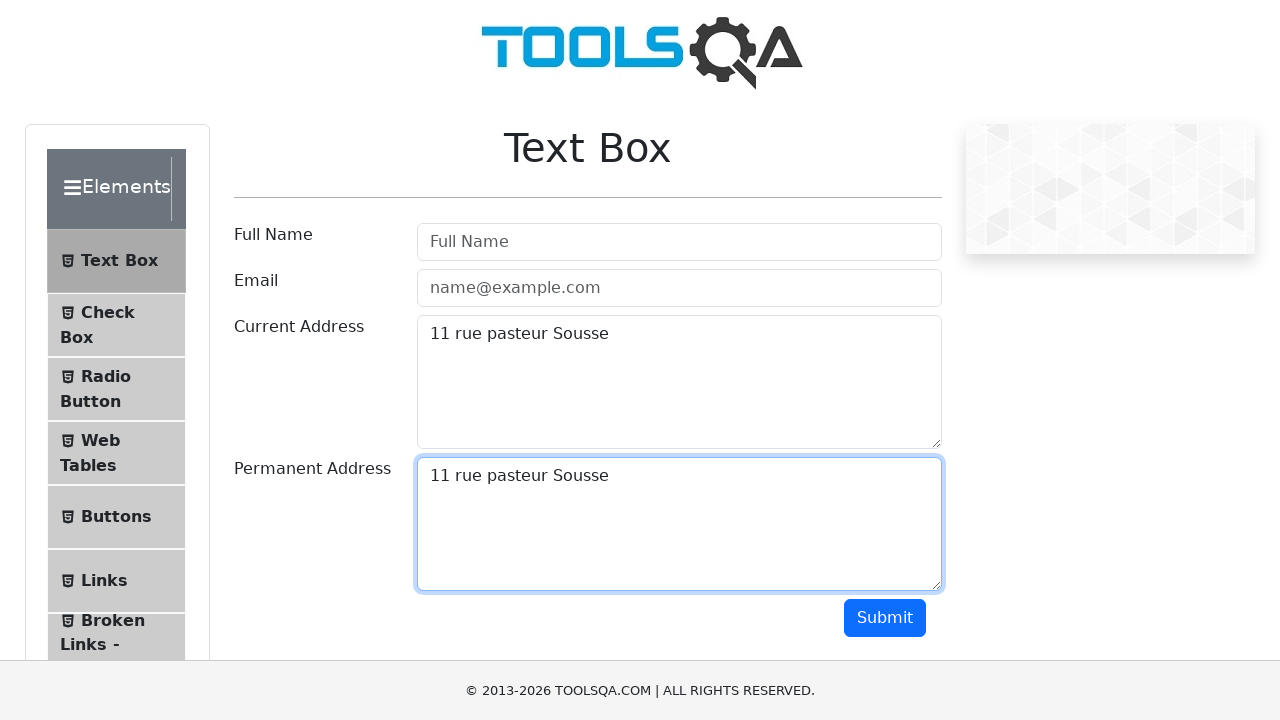

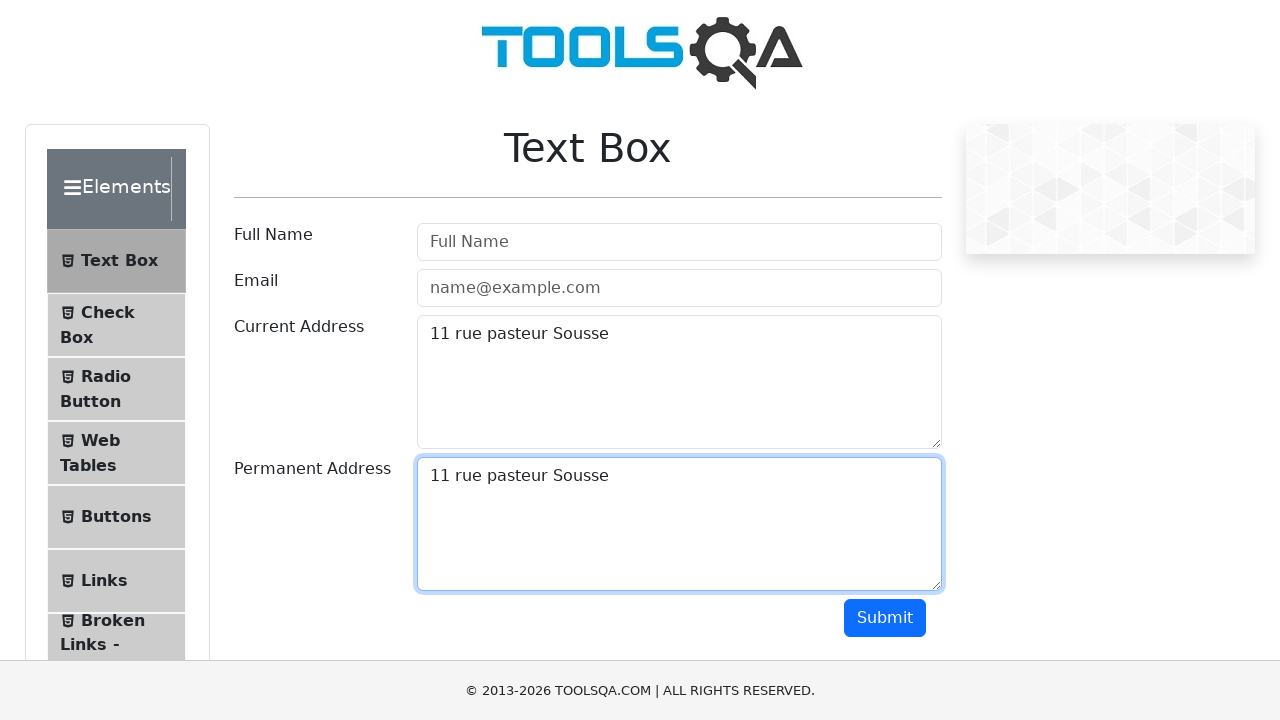